Tests locating an element with text "Highlight me" using a complex XPath selector and verifies the text content

Starting URL: https://ultimateqa.com/simple-html-elements-for-automation/

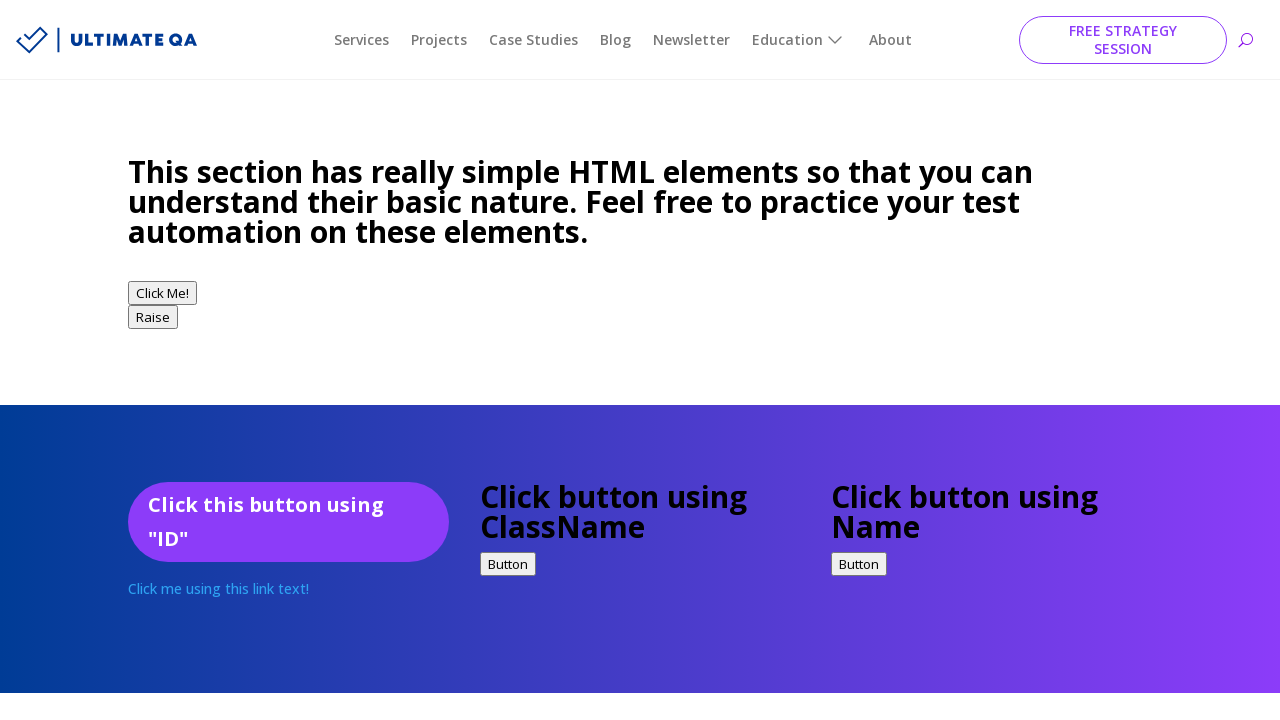

Located h4 element with class selectors in the page
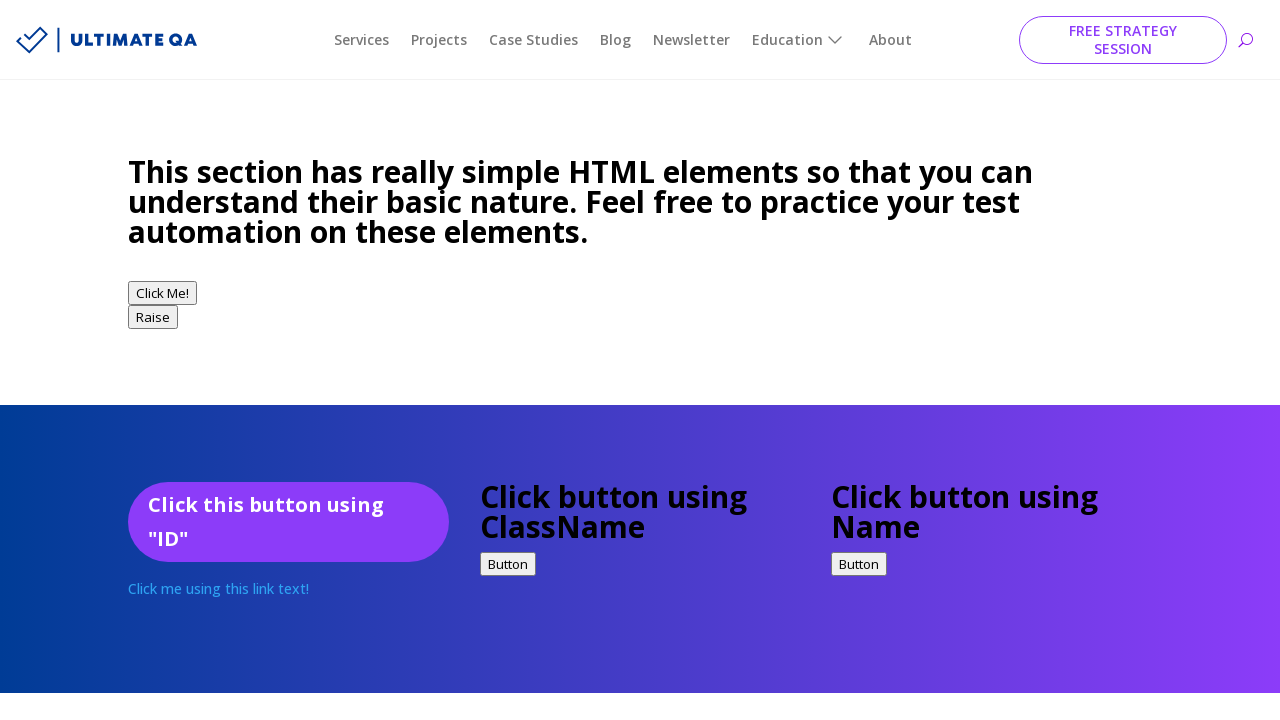

Scrolled element into view
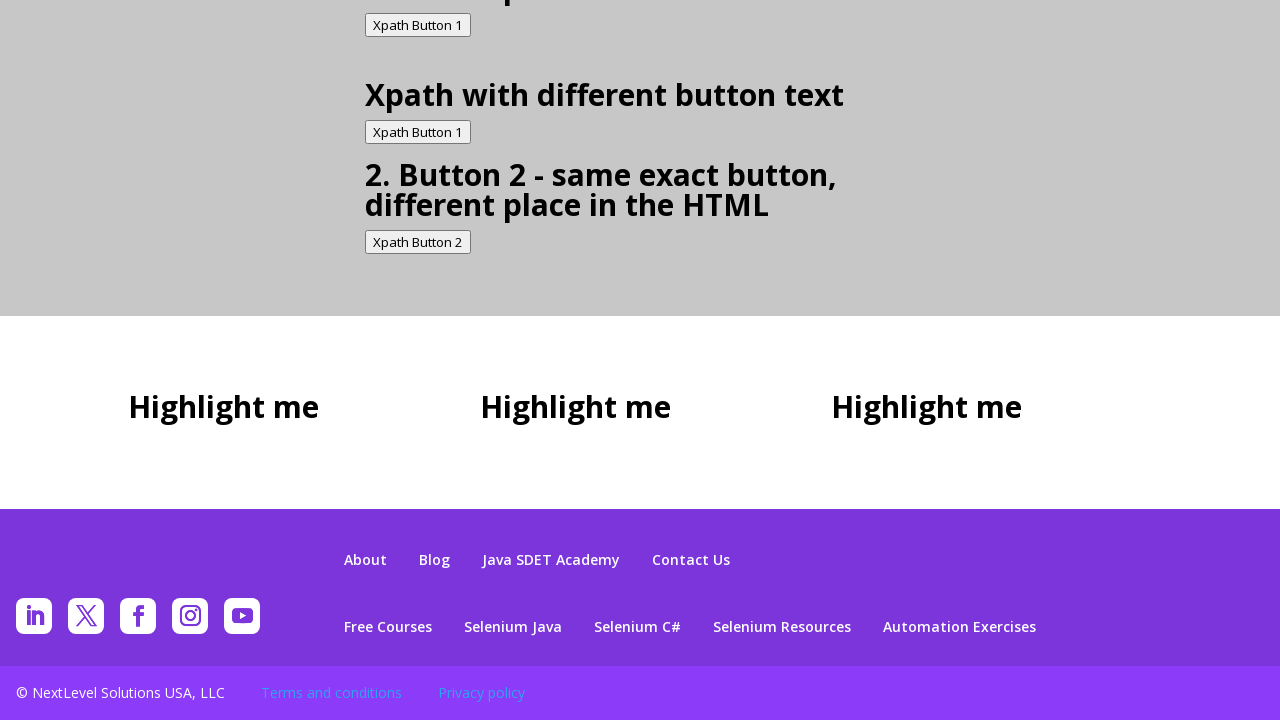

Verified element text content is 'Highlight me'
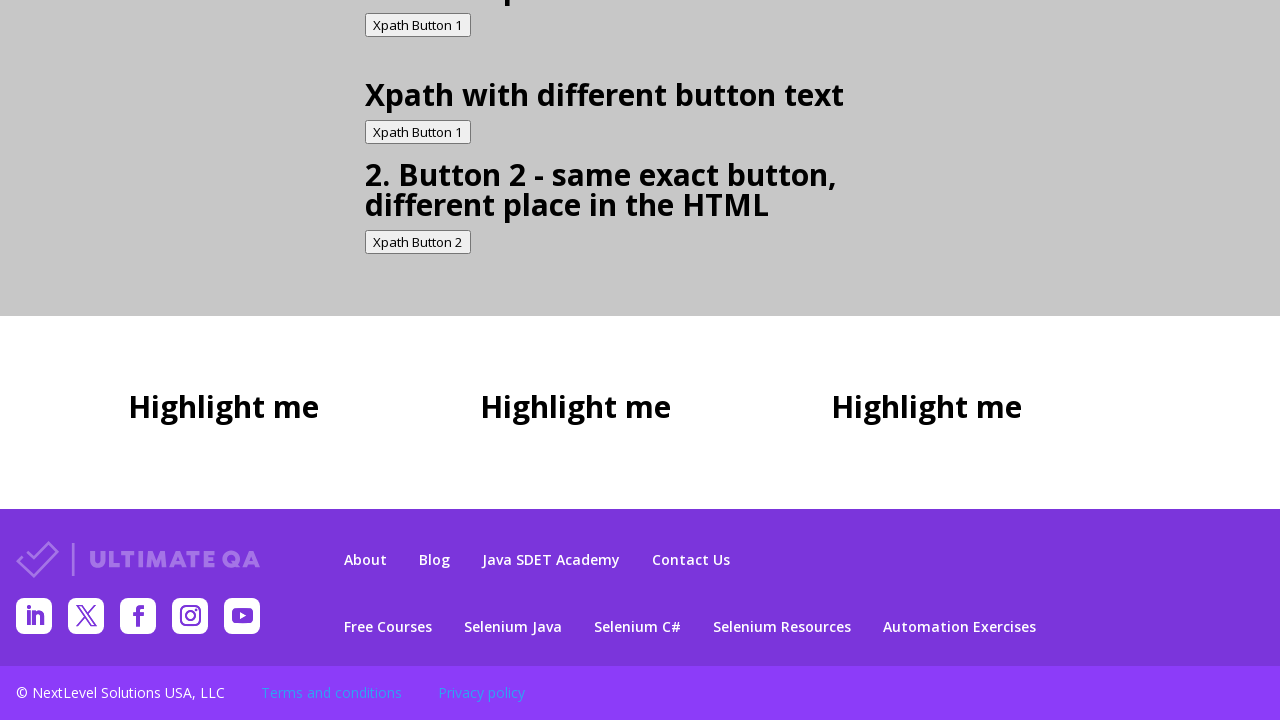

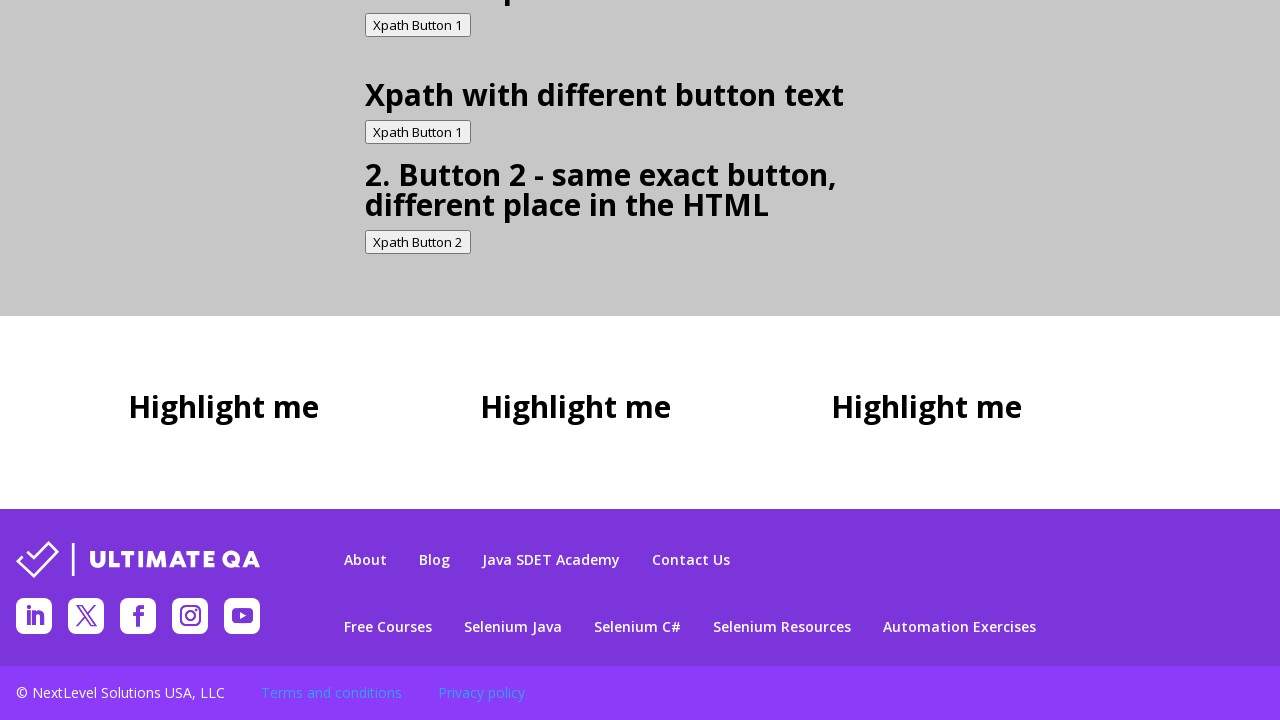